Verifies the Selenium homepage loads correctly by navigating to the site, checking that the body content is present, and maximizing the browser window.

Starting URL: https://selenium.dev/

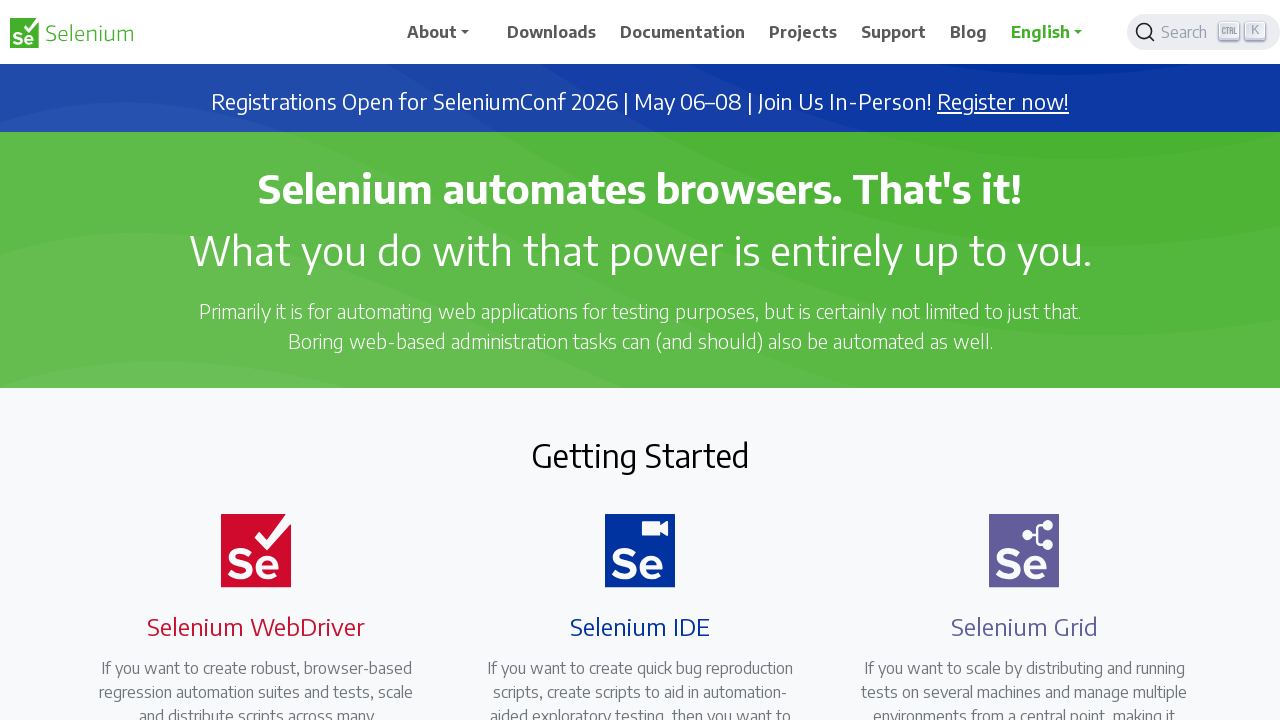

Waited for body element to be present on Selenium homepage
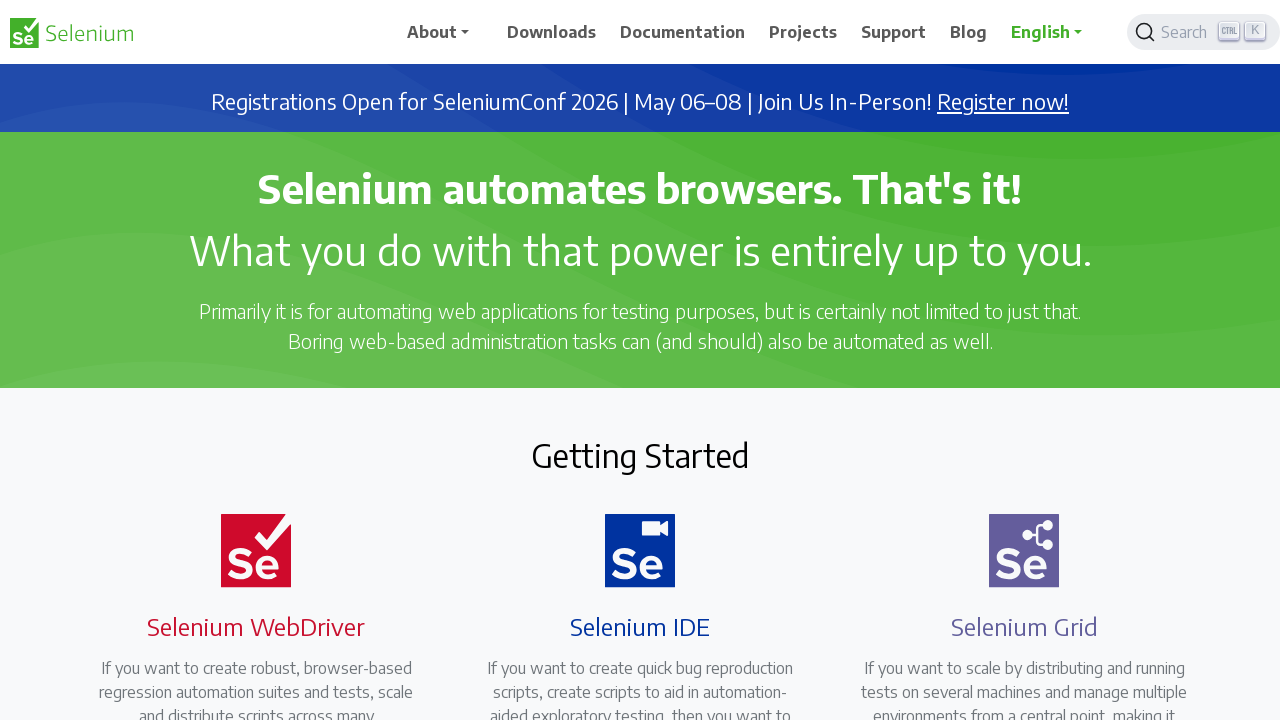

Located body element
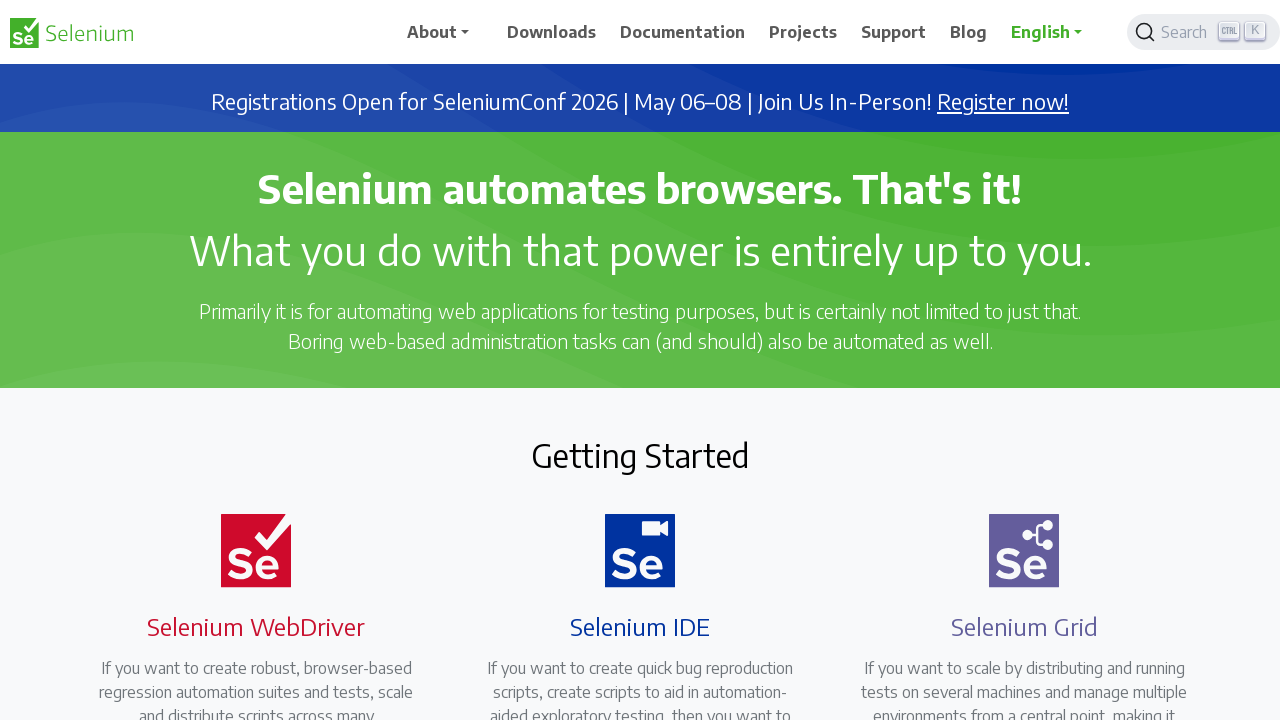

Retrieved body text content
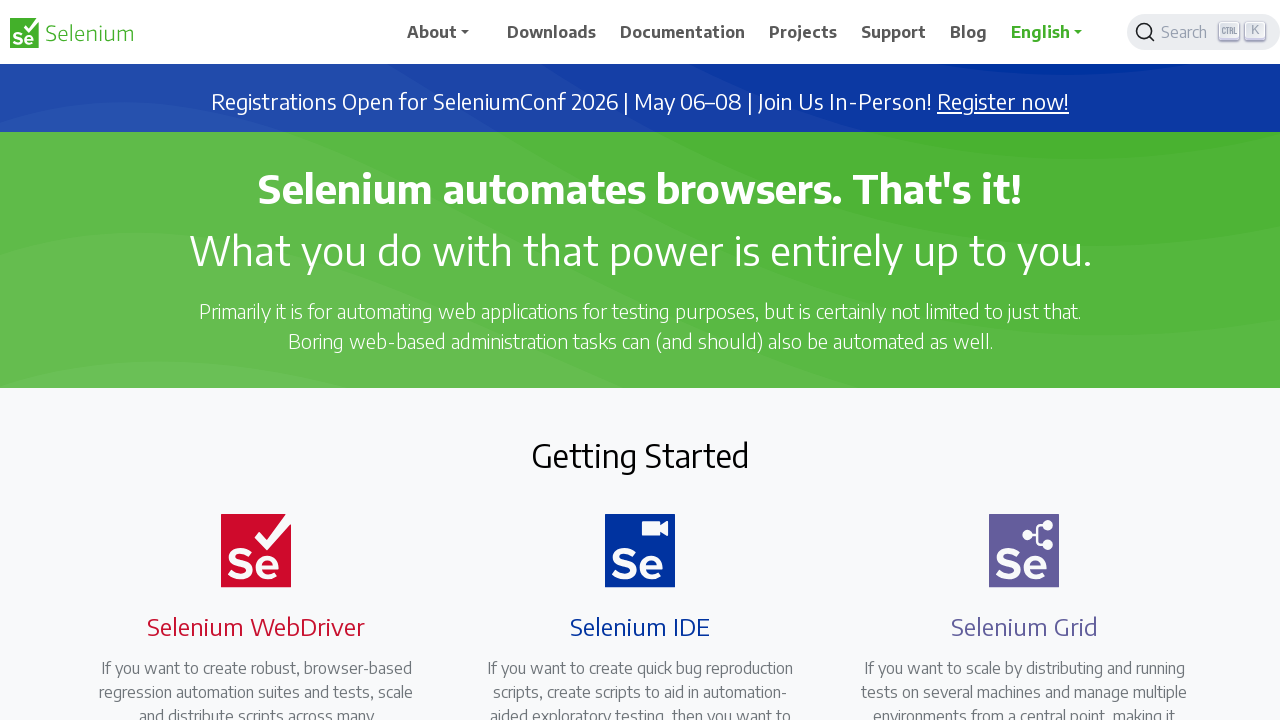

Printed first 100 characters of body text content
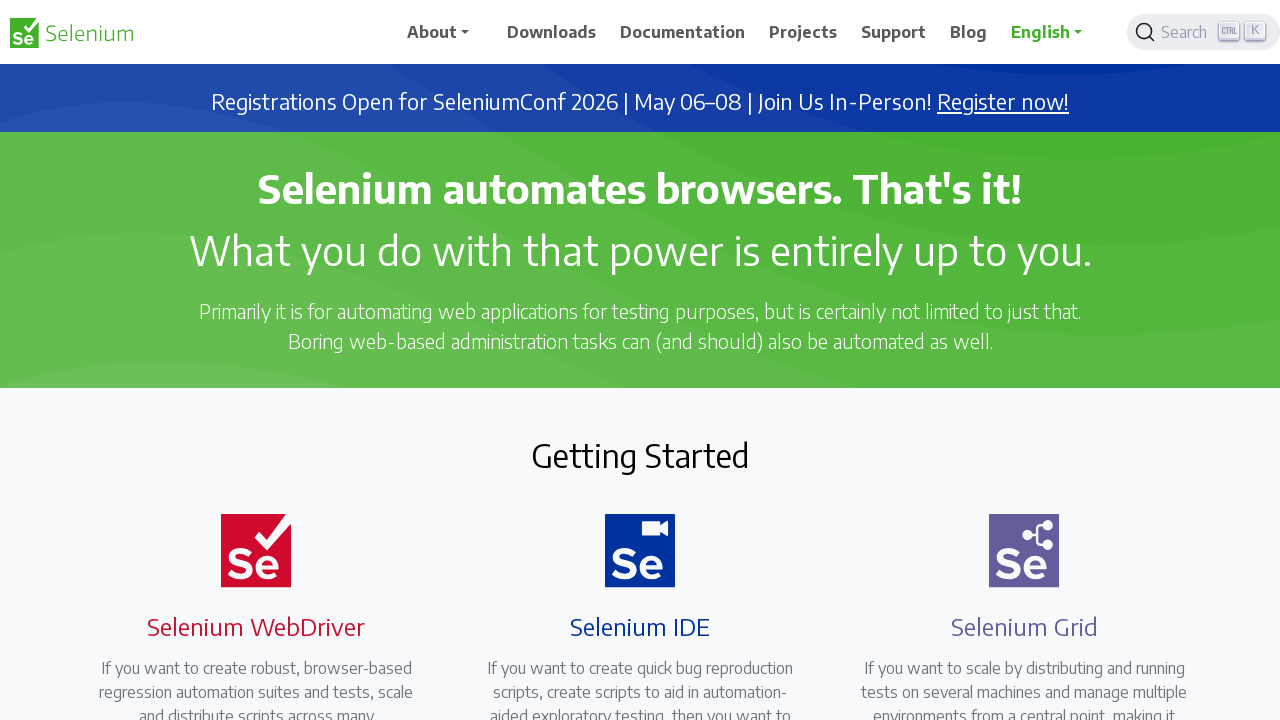

Maximized browser window to 1920x1080 viewport
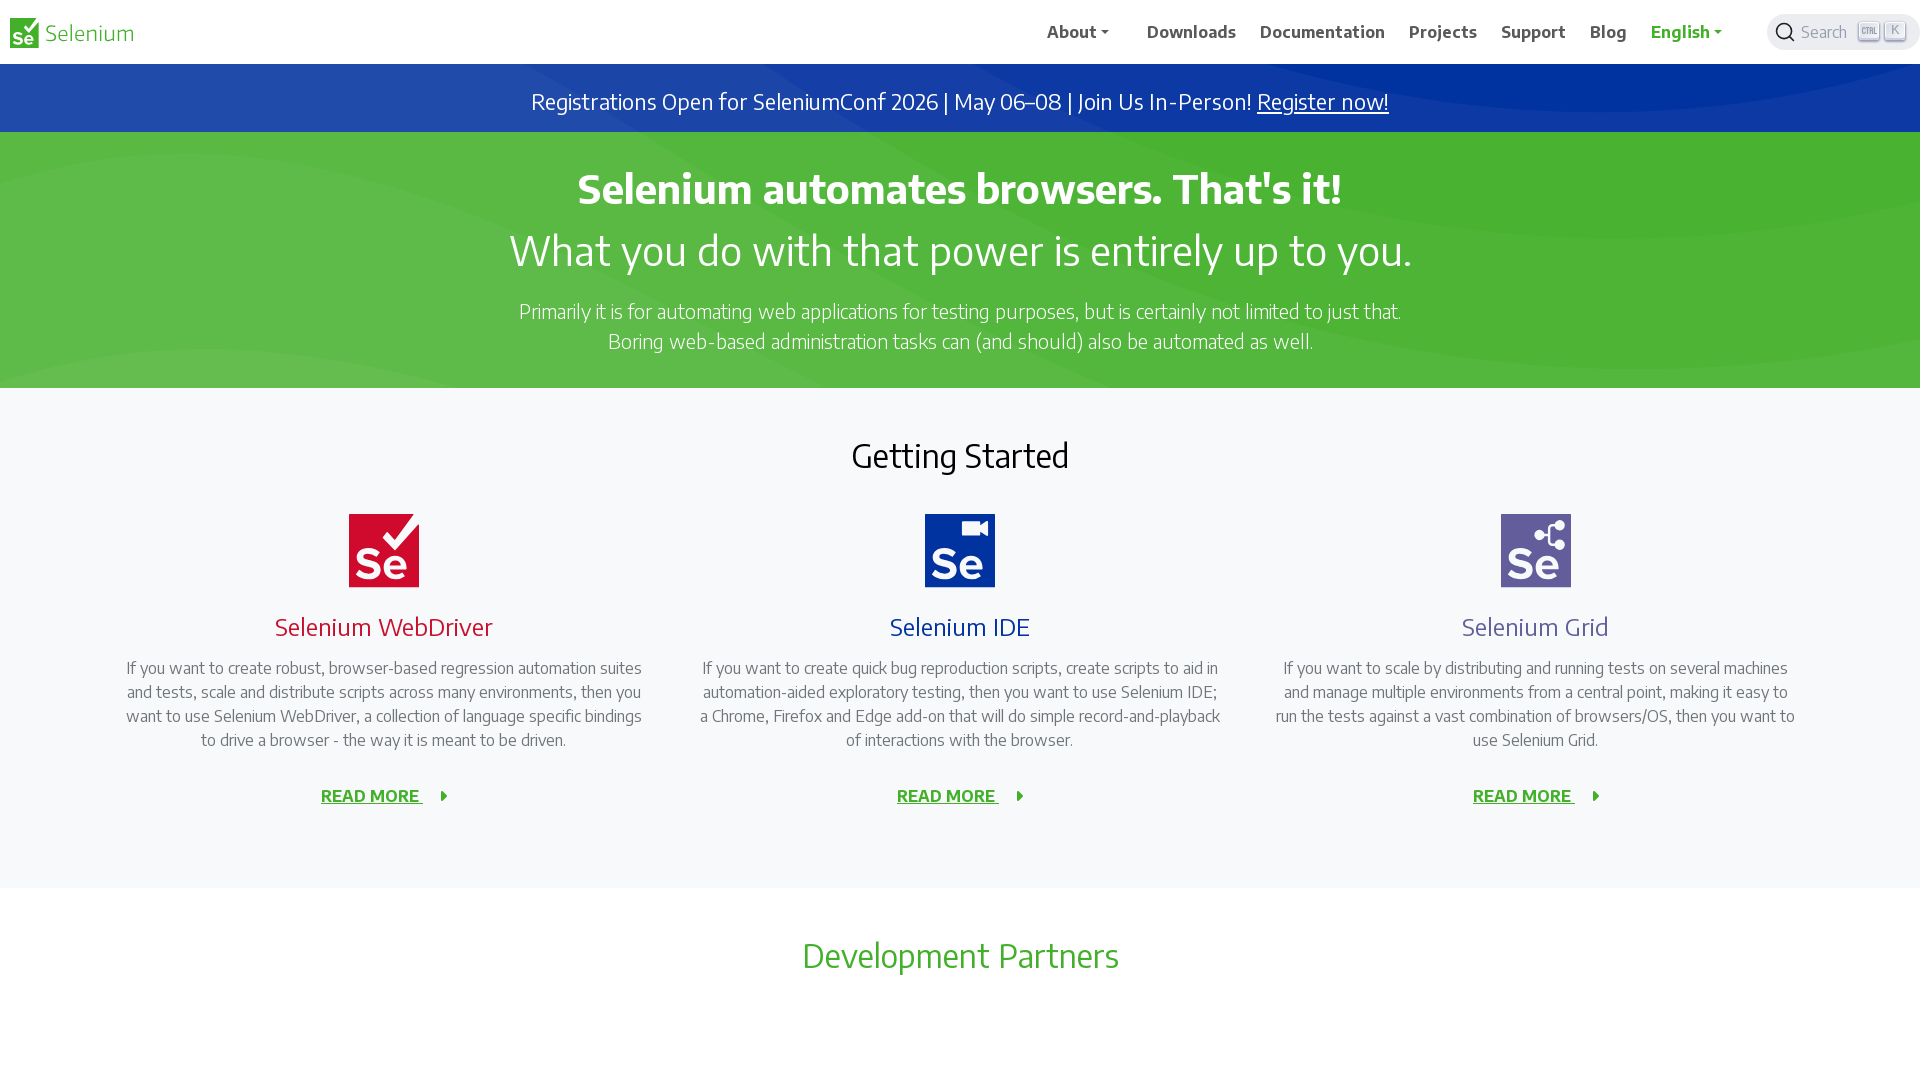

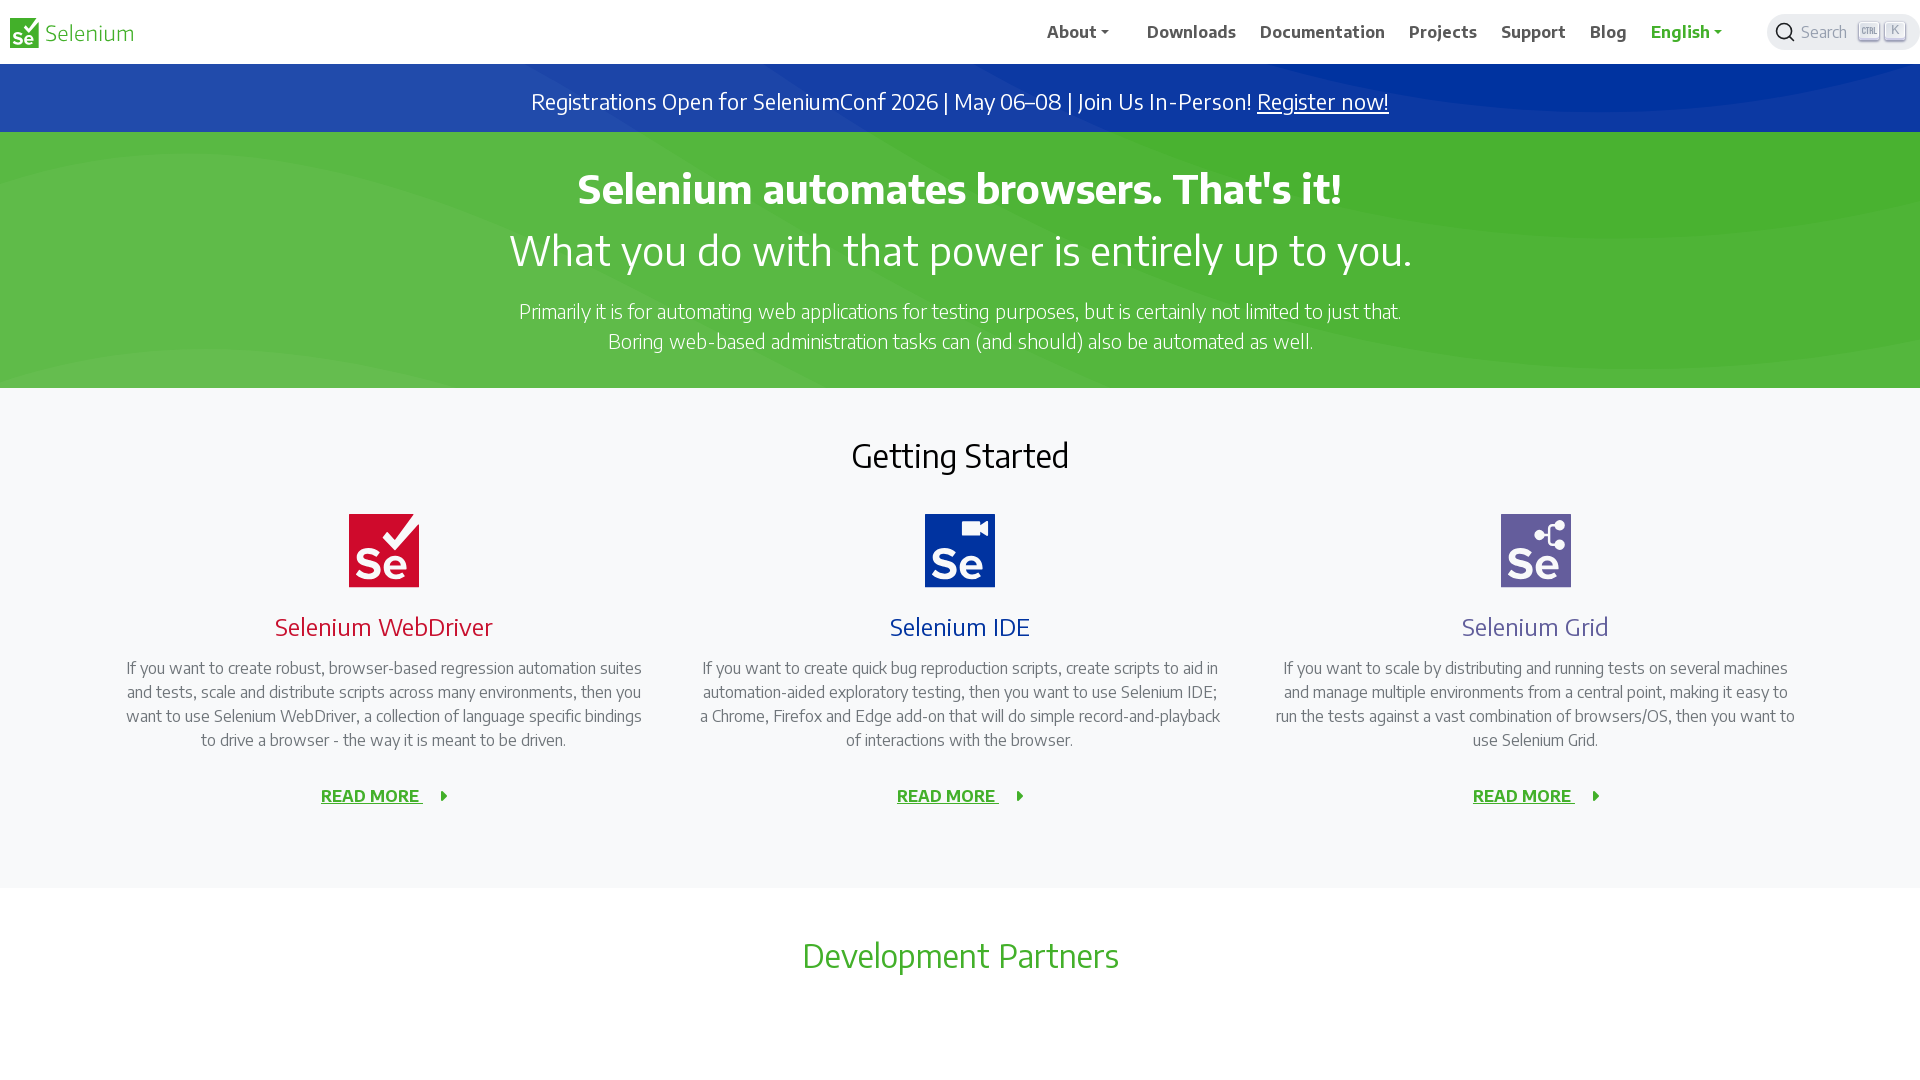